Tests registration form by filling in first name, last name, and email fields, then submitting the form and verifying success message

Starting URL: http://suninjuly.github.io/registration1.html

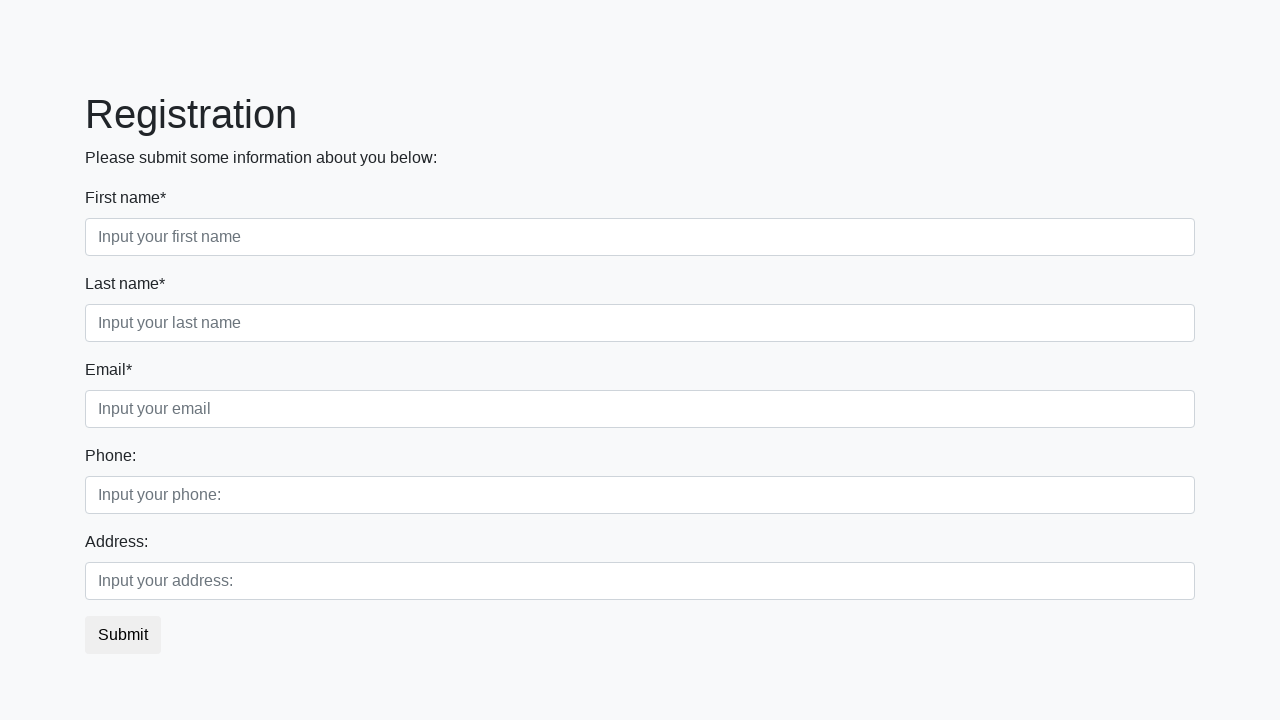

Filled first name field with 'Kesa' on .first_block .first
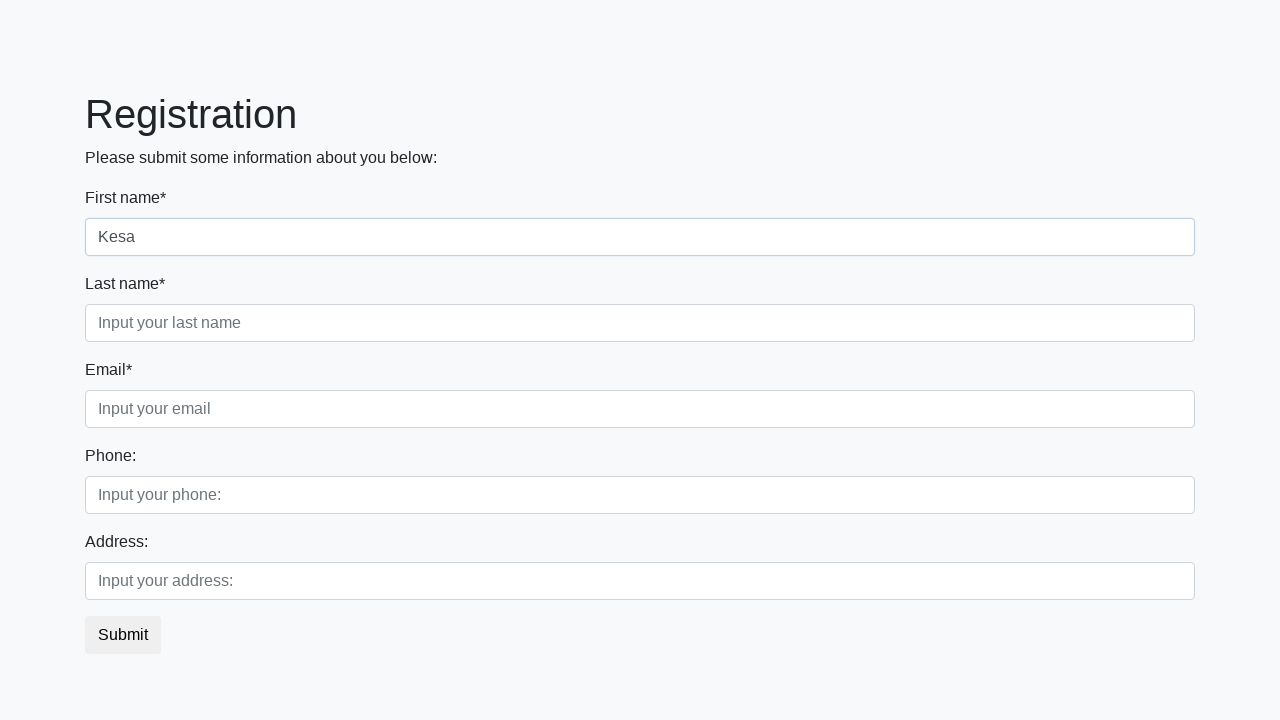

Filled last name field with 'Lisa' on .first_block .second
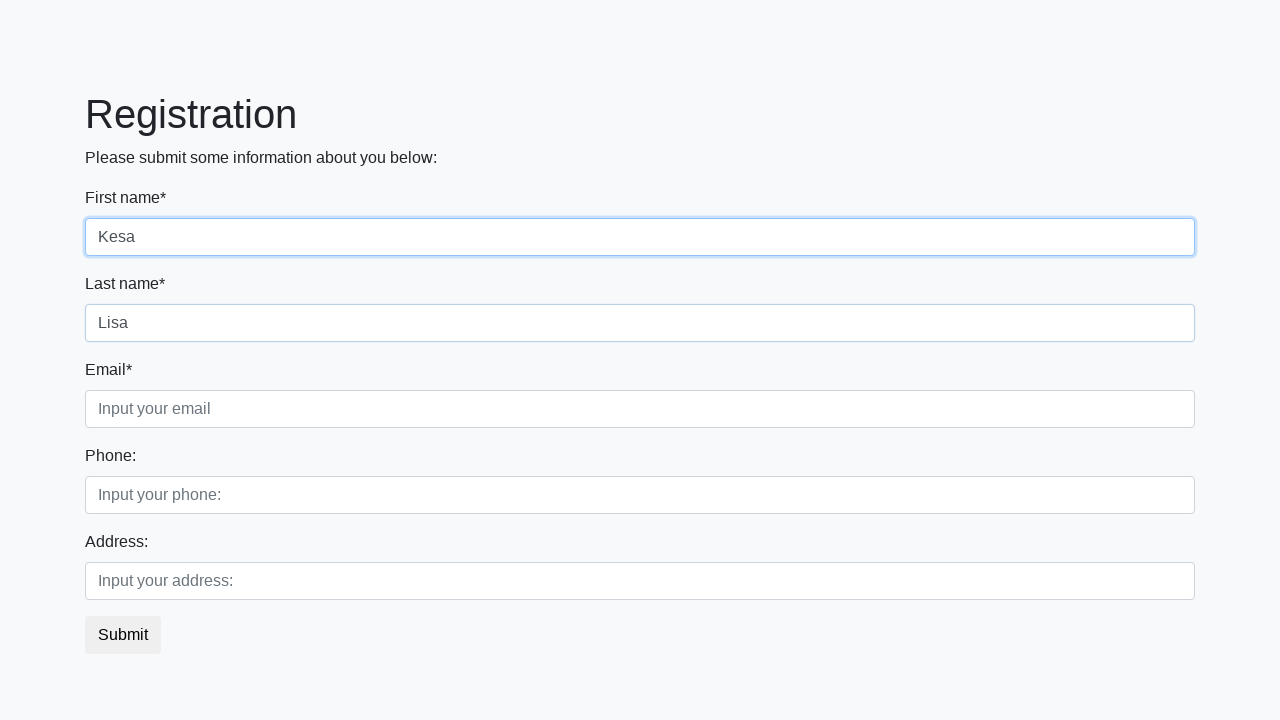

Filled email field with 'KL@google.com' on .third_class .third
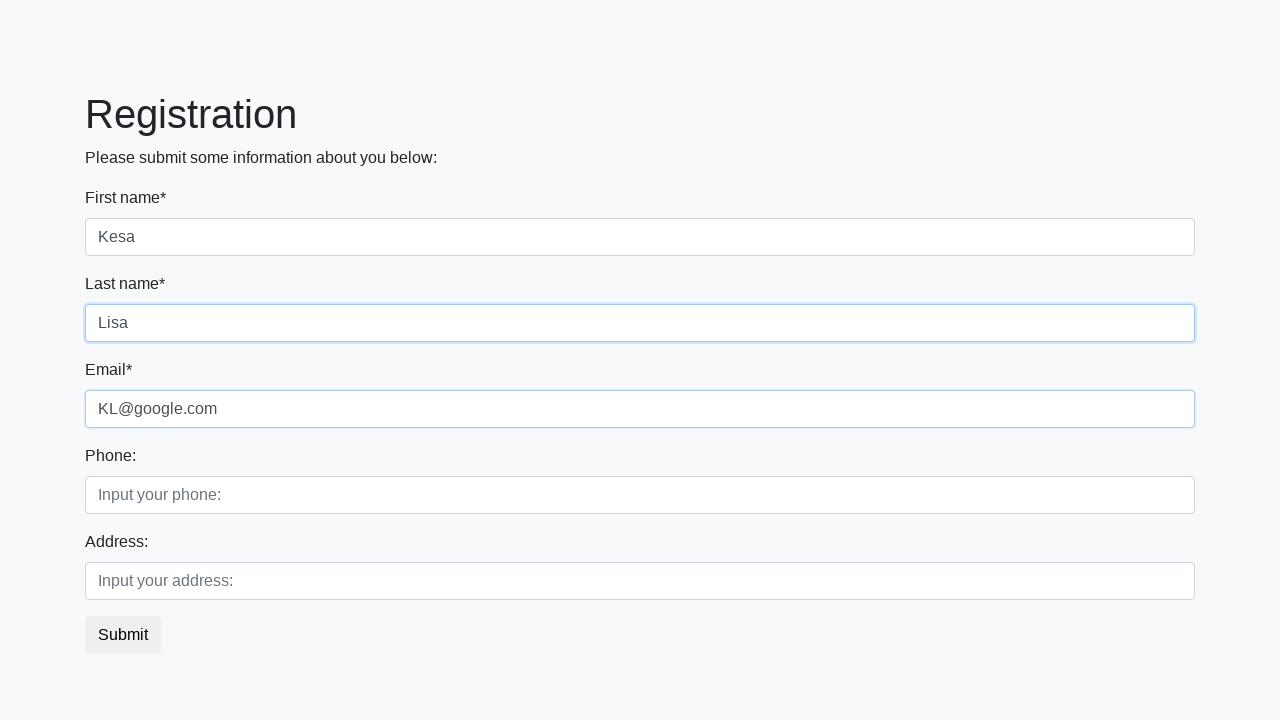

Clicked submit button to register at (123, 635) on button.btn
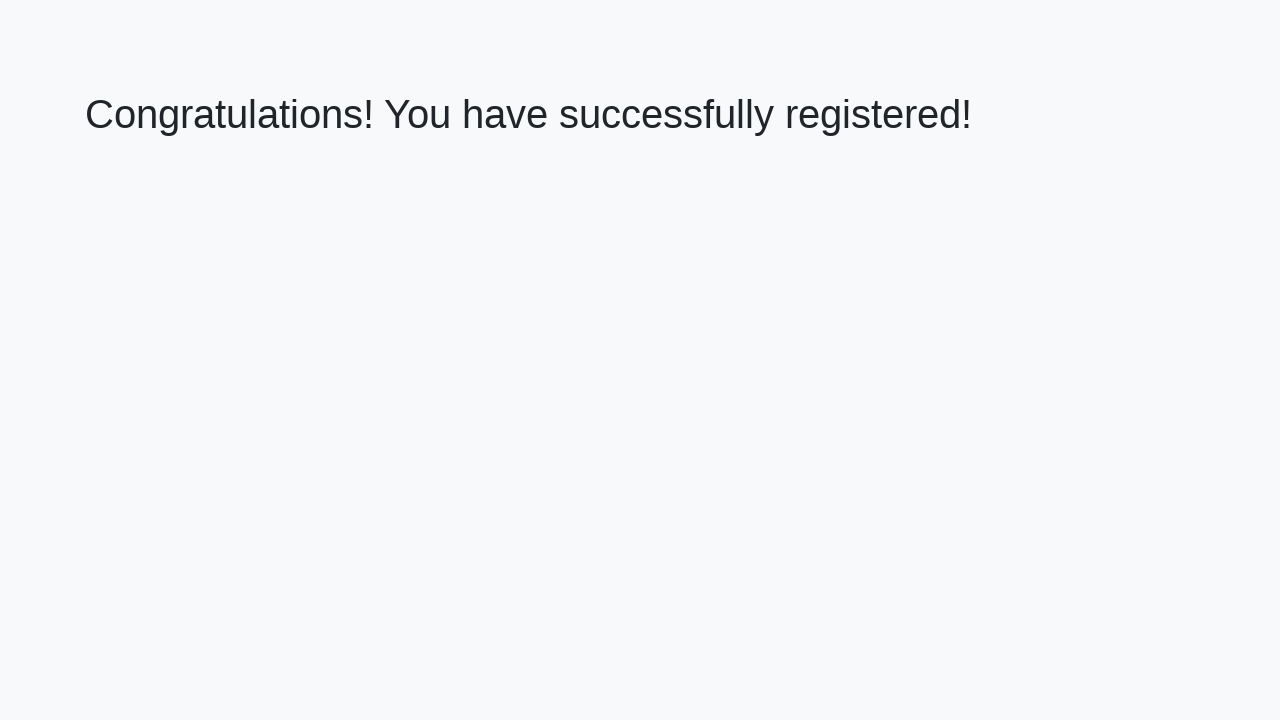

Success message header loaded
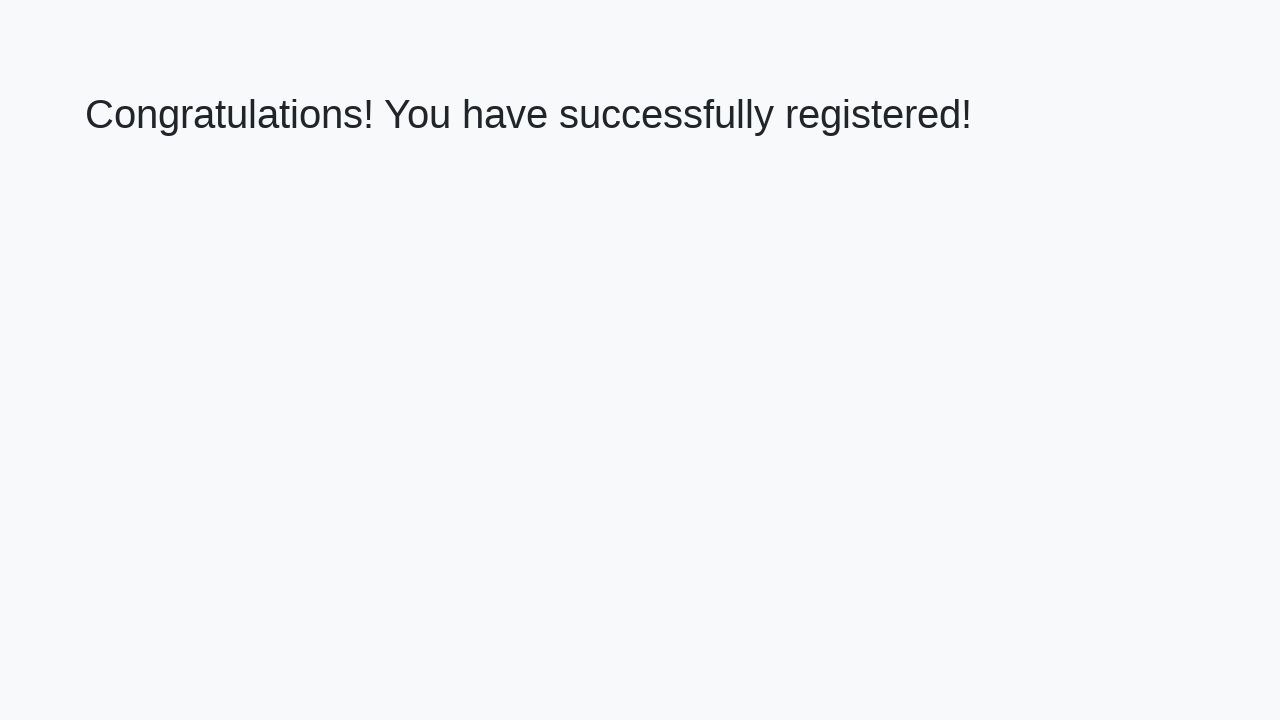

Retrieved success message text
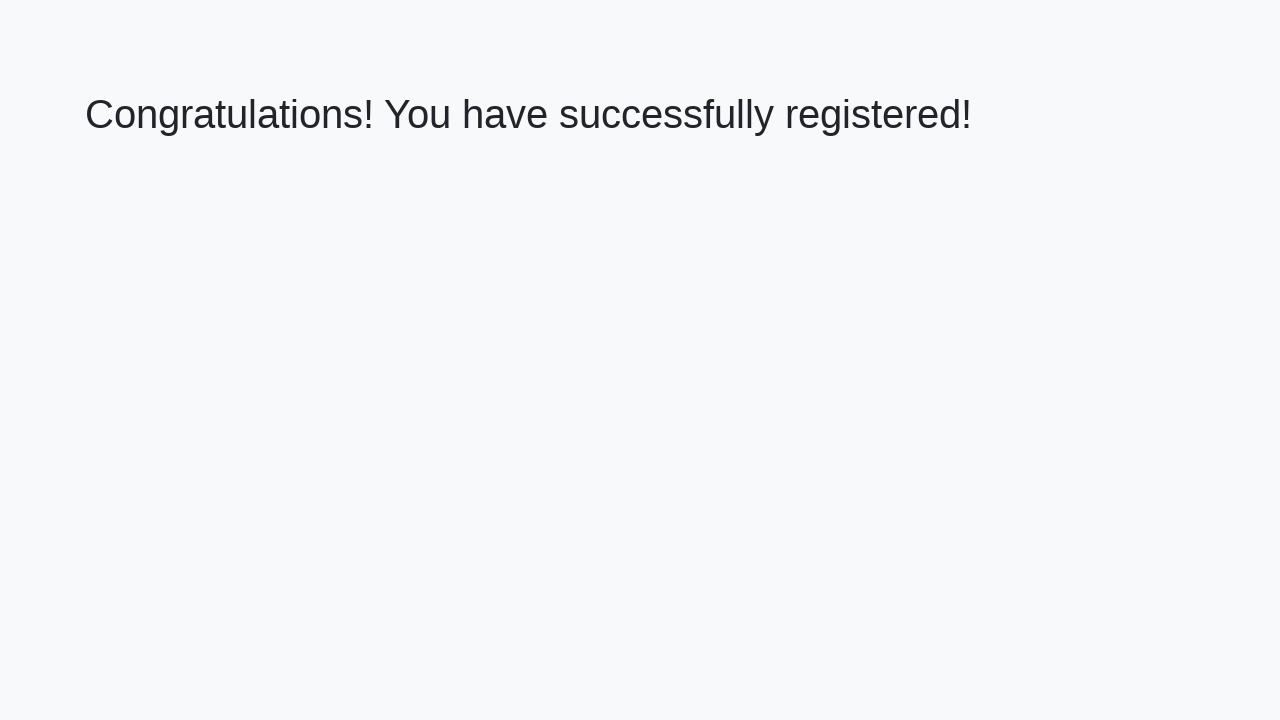

Verified success message matches expected text
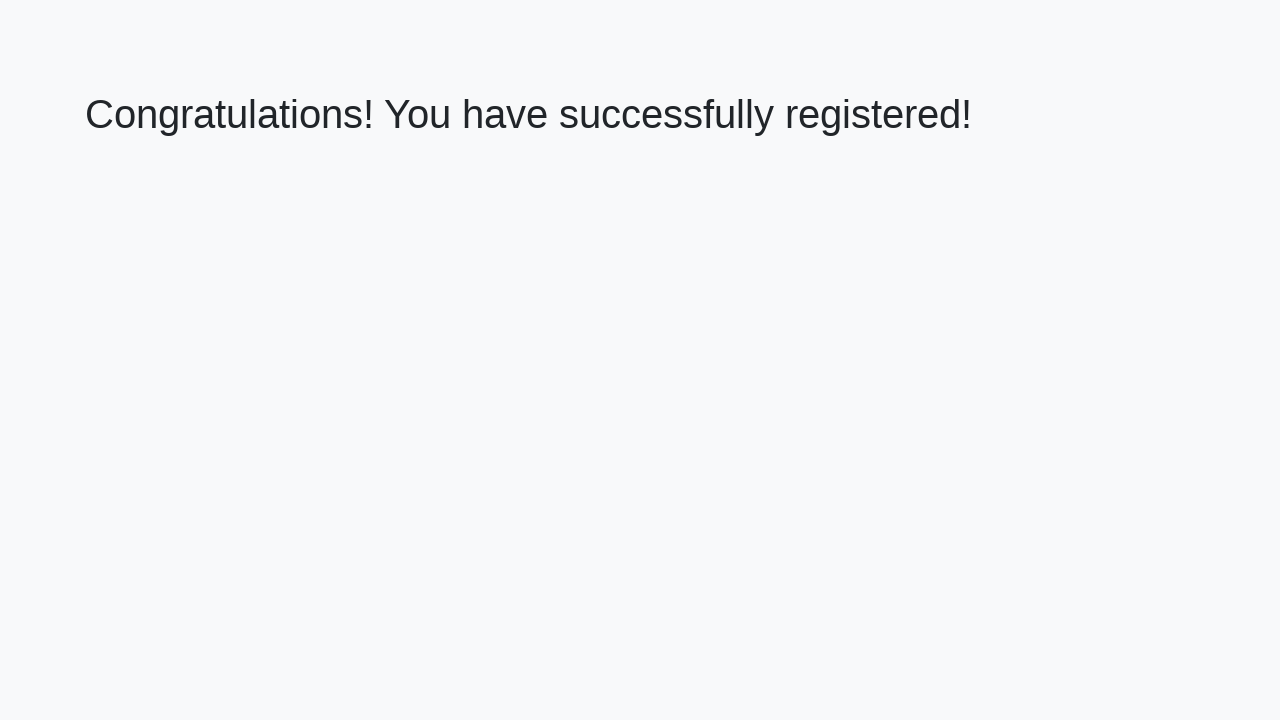

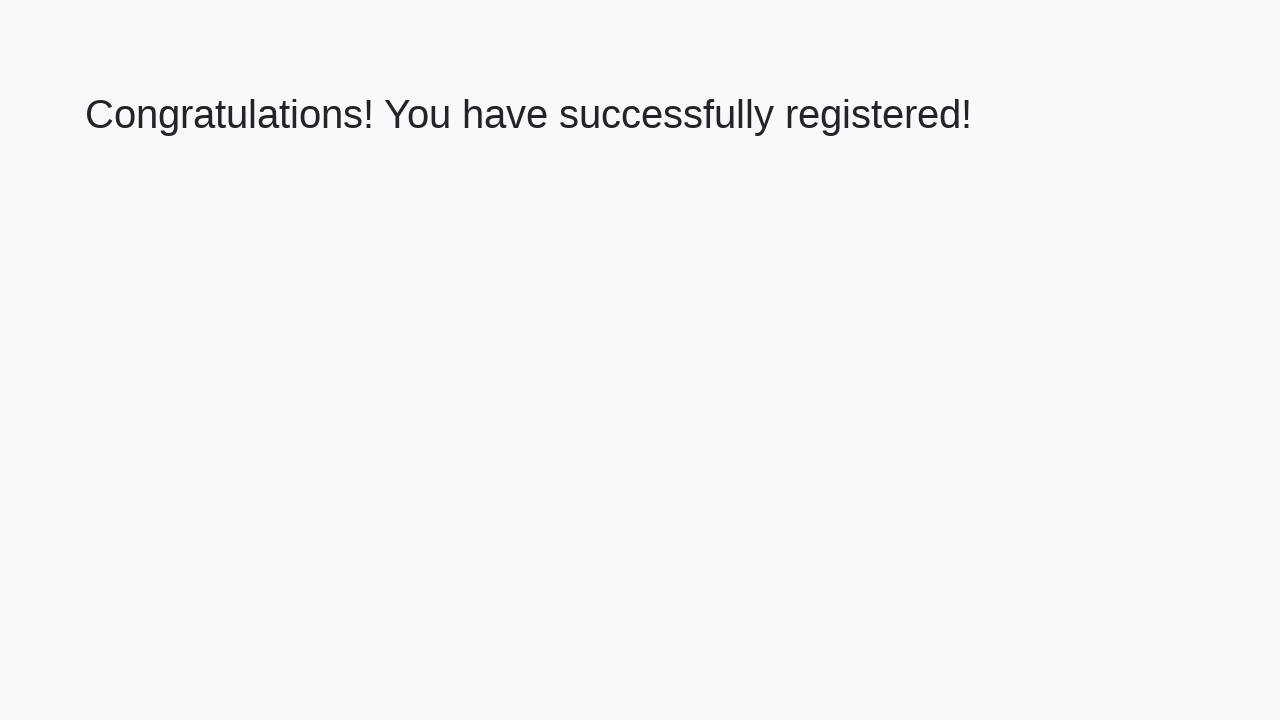